Tests a form that calculates the sum of two displayed numbers and selects the result from a dropdown menu before submitting

Starting URL: http://suninjuly.github.io/selects1.html

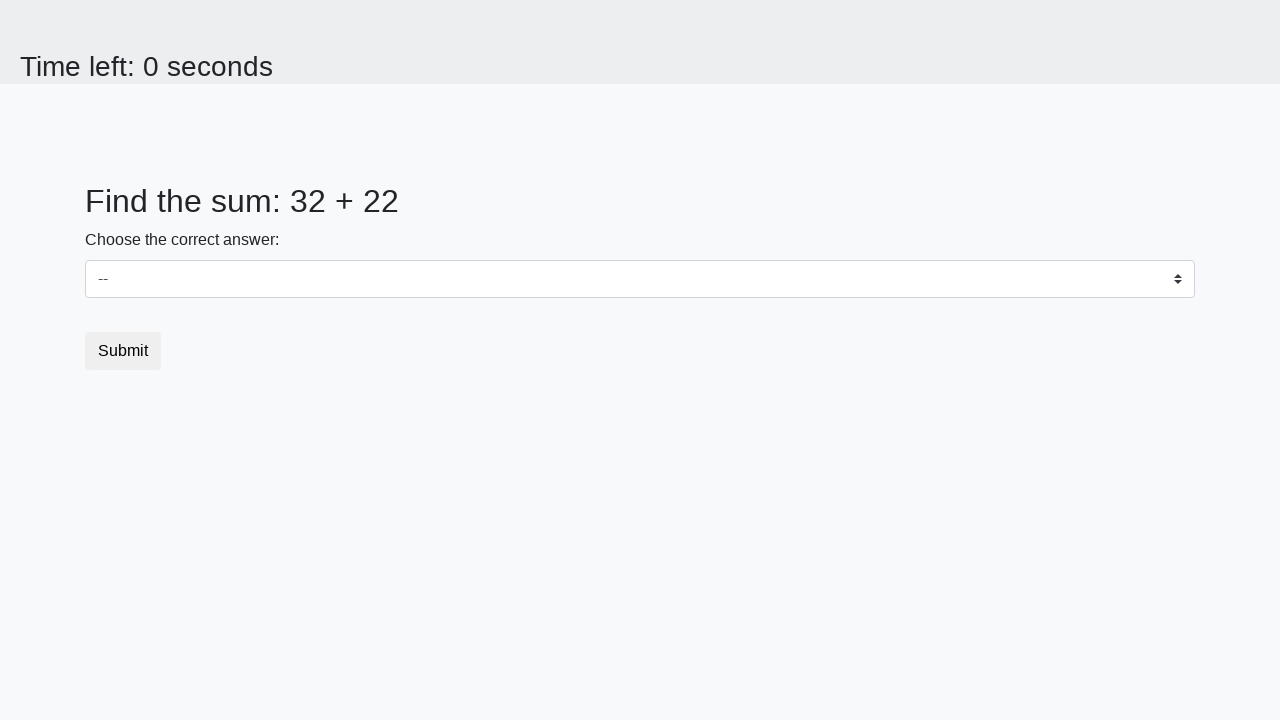

Navigated to form page
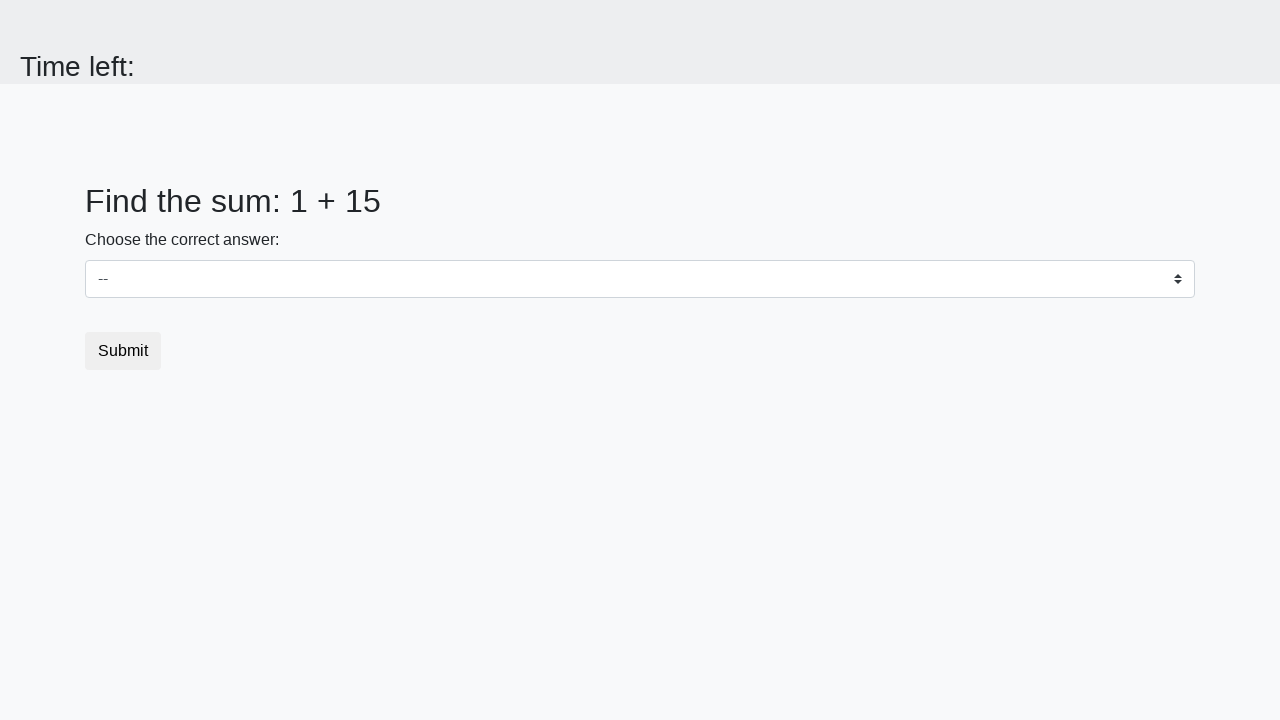

Retrieved first number from page
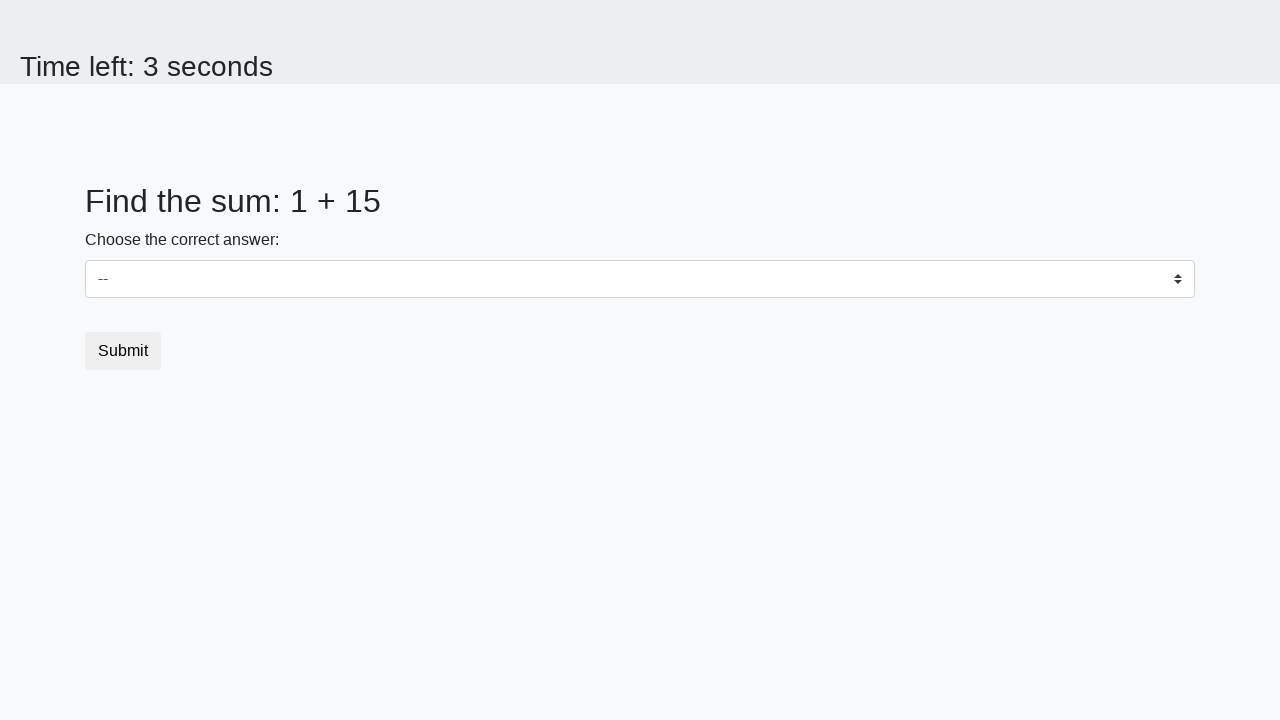

Retrieved second number from page
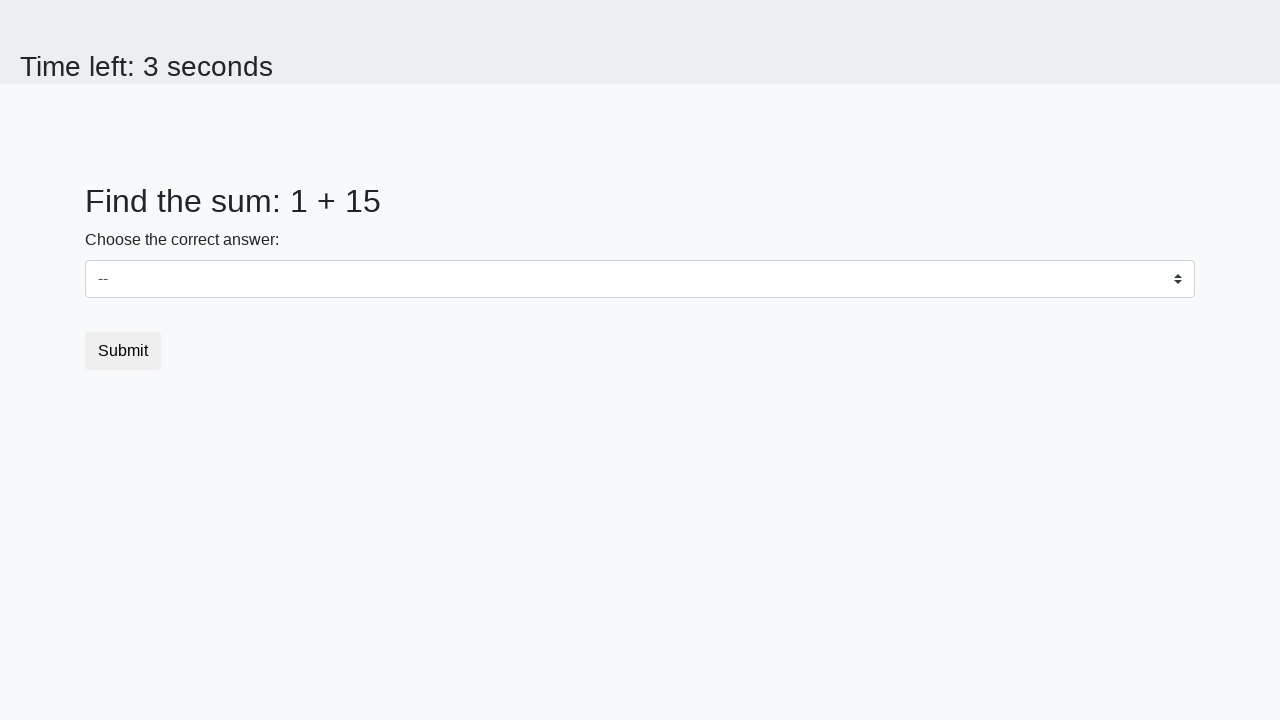

Calculated sum: 1 + 15 = 16
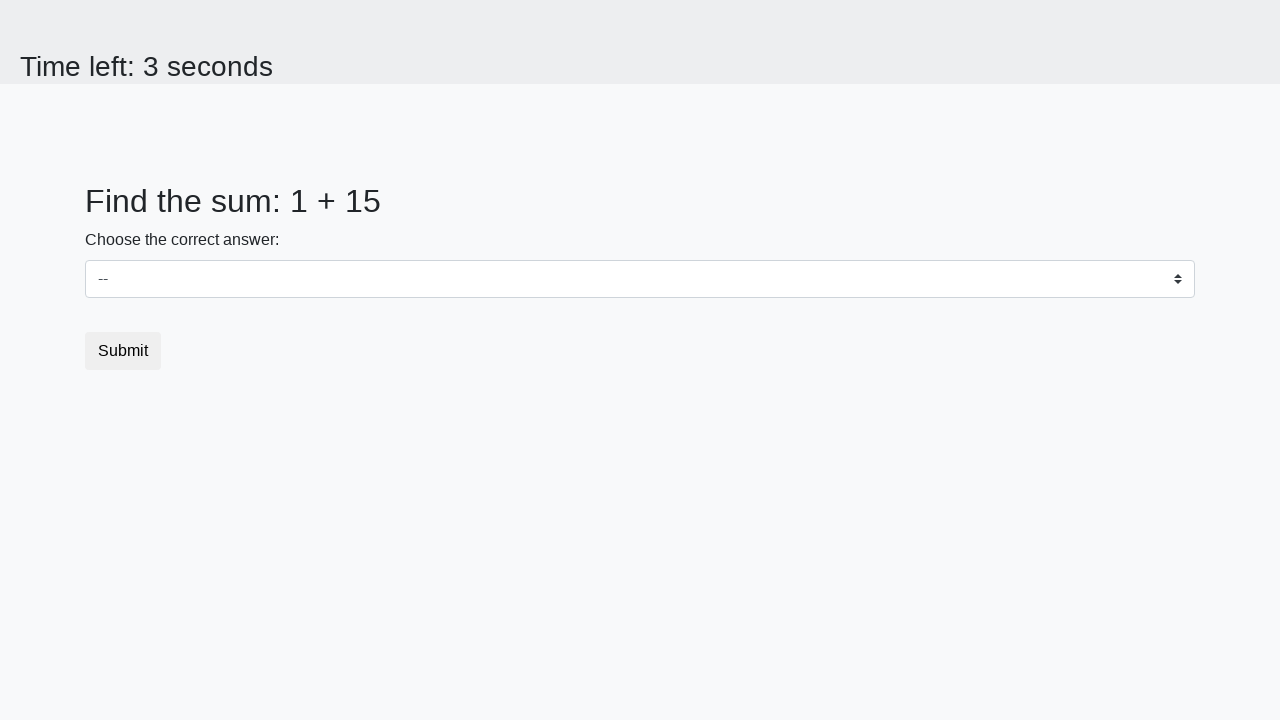

Selected 16 from dropdown menu on #dropdown
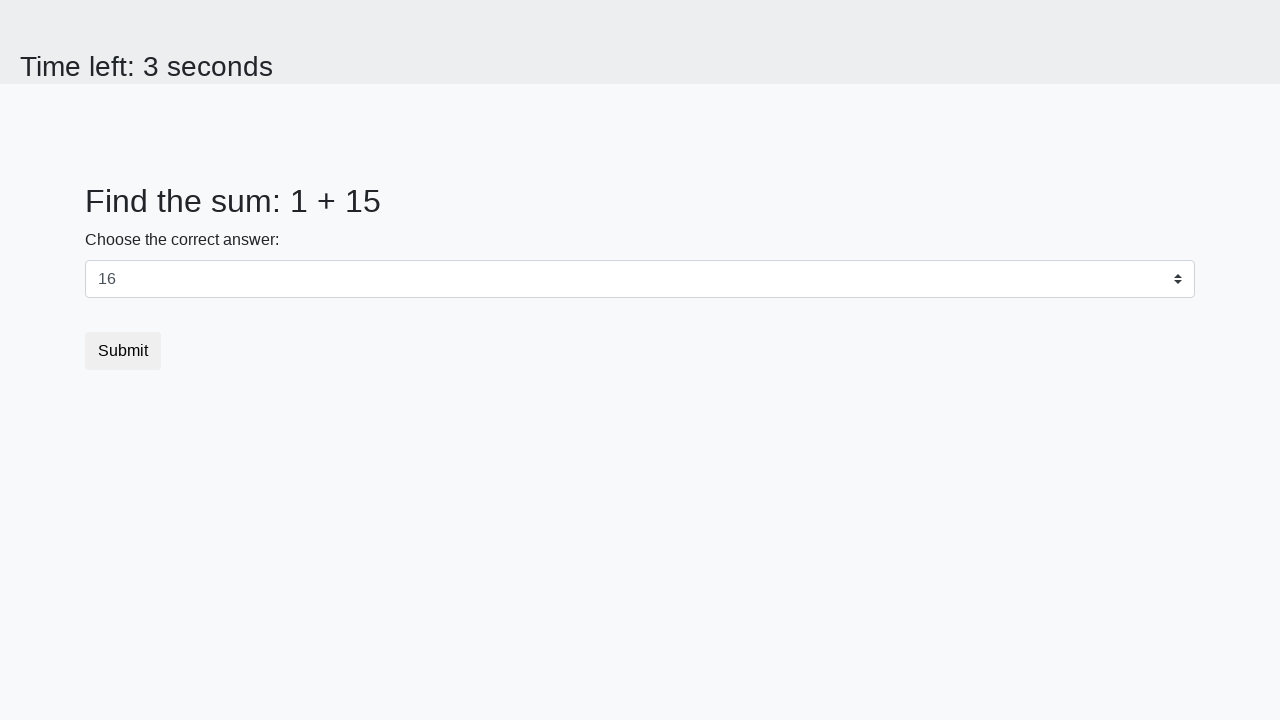

Clicked submit button at (123, 351) on button.btn
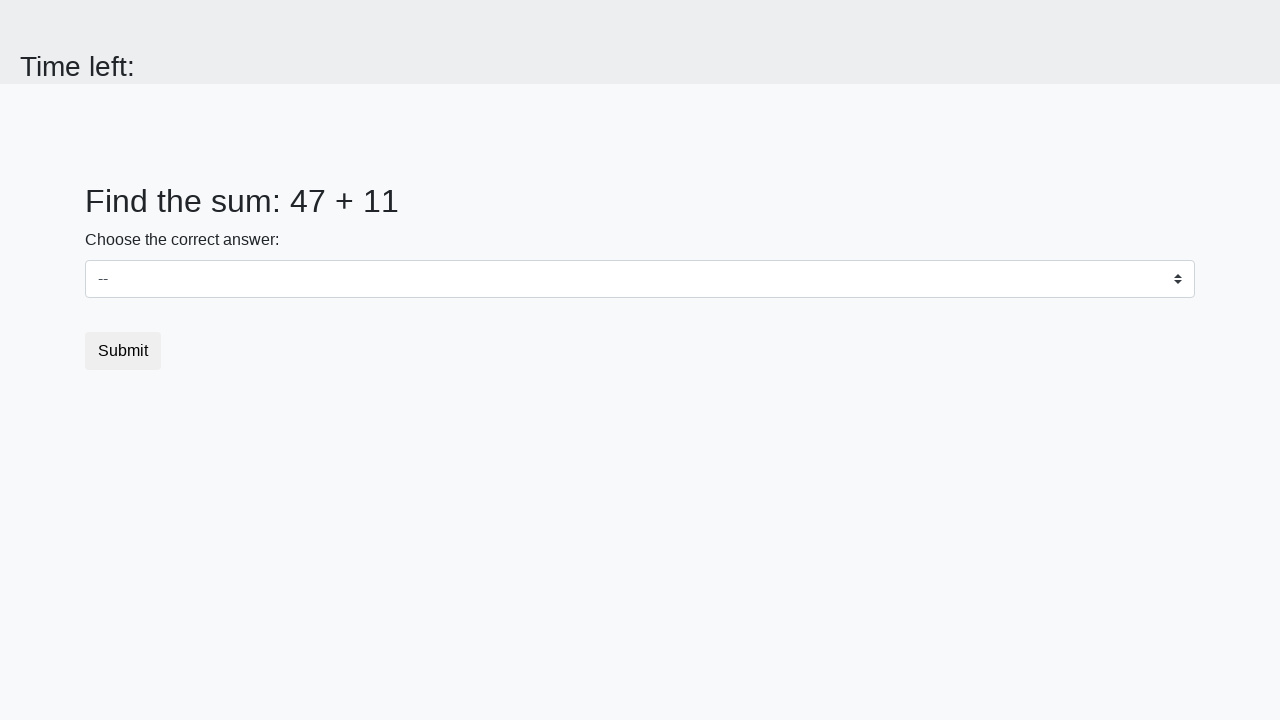

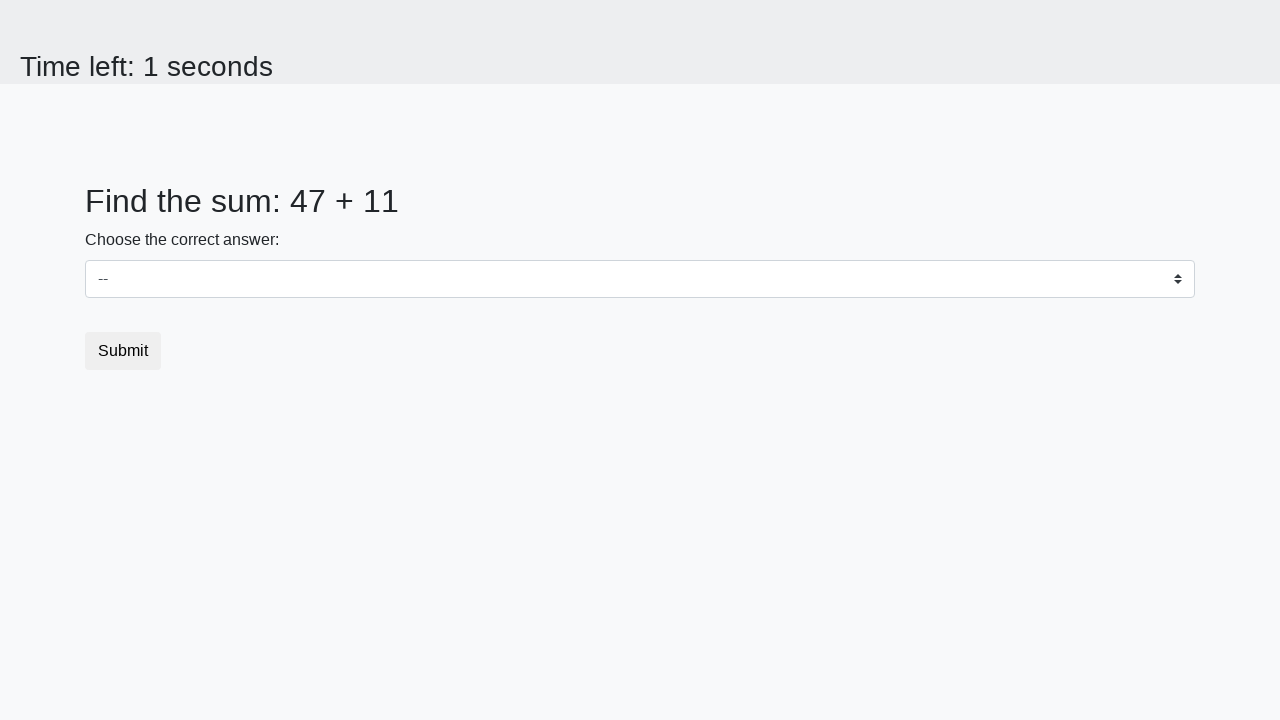